Tests the jQuery UI resizable demo by locating the resize handle and performing a mouse drag operation to resize the element diagonally.

Starting URL: https://jqueryui.com/resources/demos/resizable/default.html

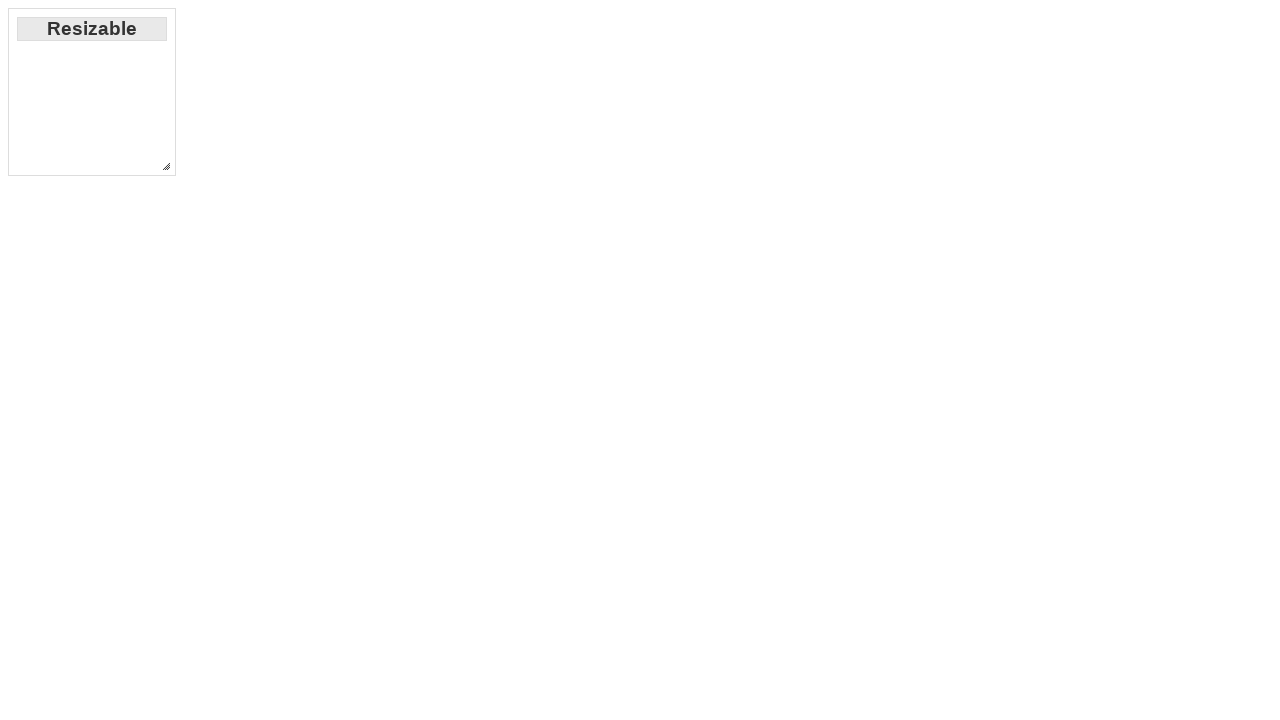

Located the resize handle element
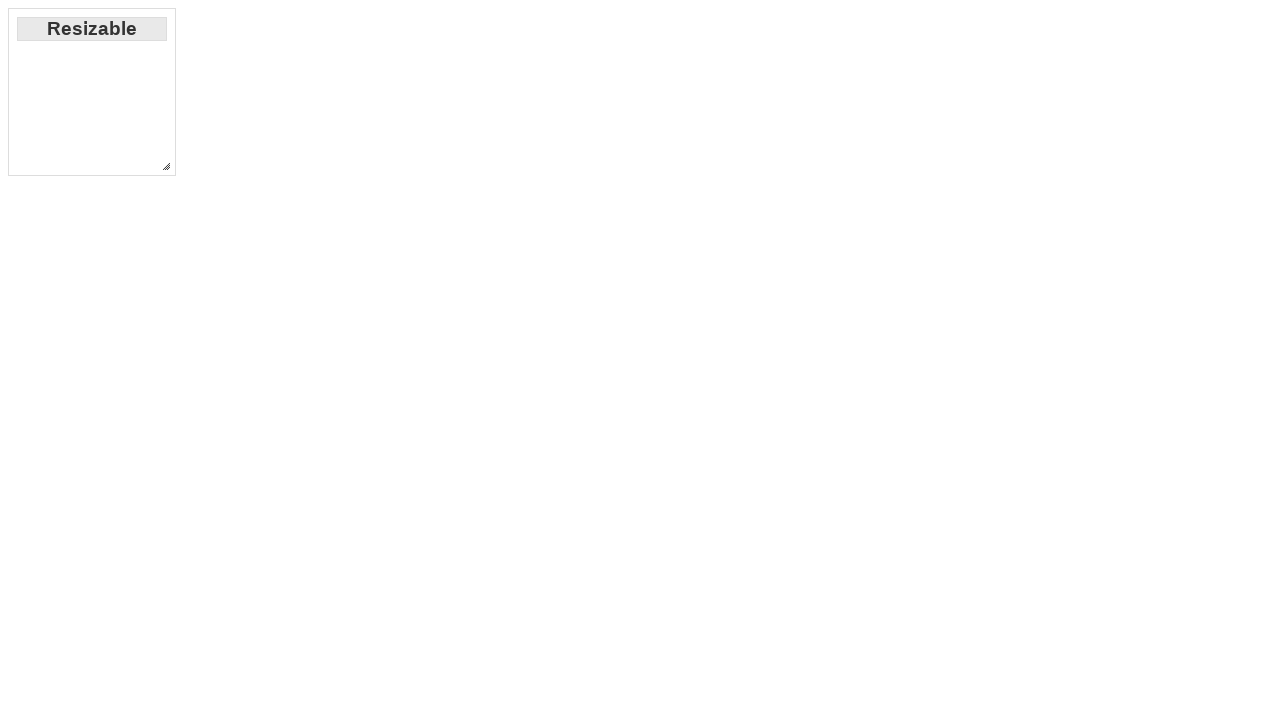

Resize handle became visible
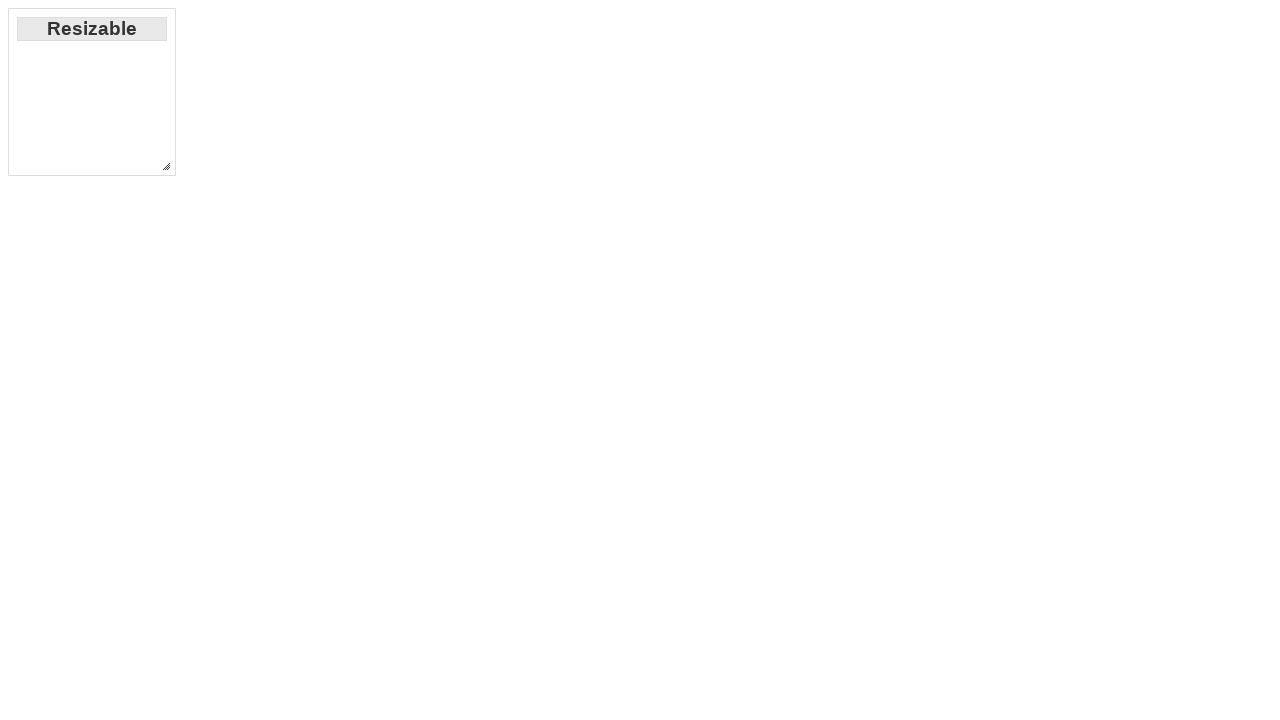

Retrieved bounding box of resize handle
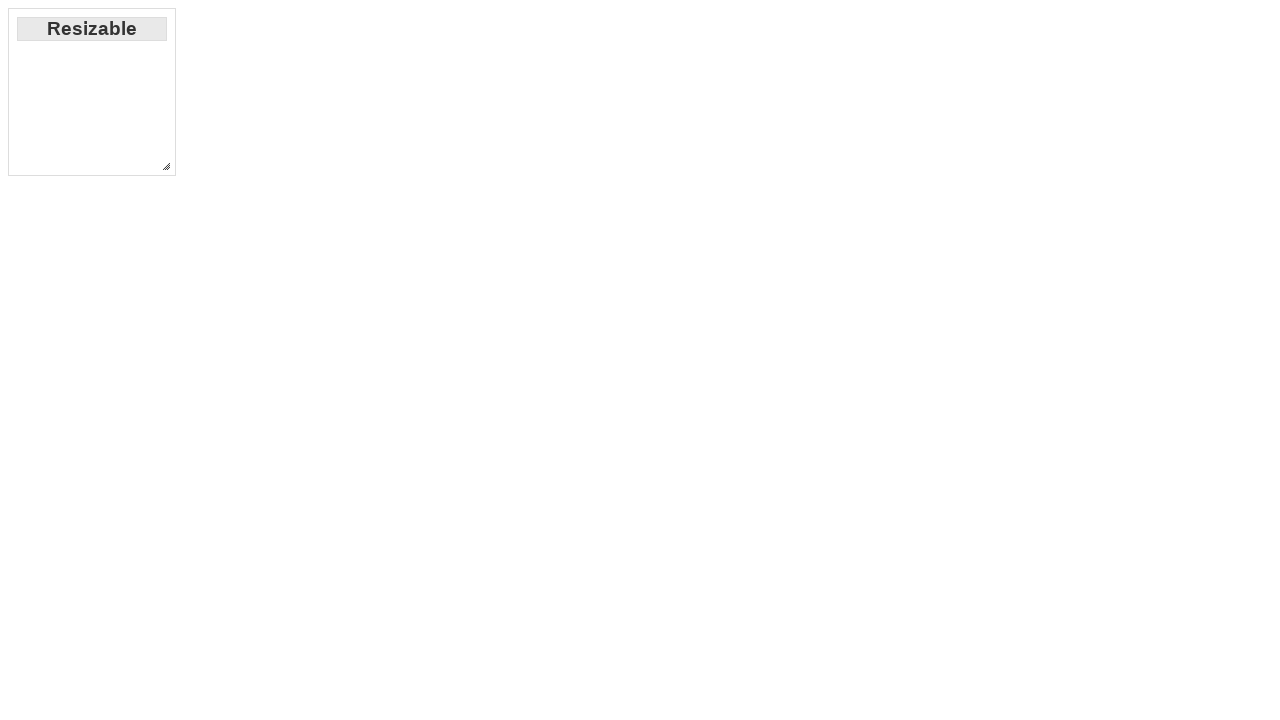

Moved mouse to center of resize handle at (166, 166)
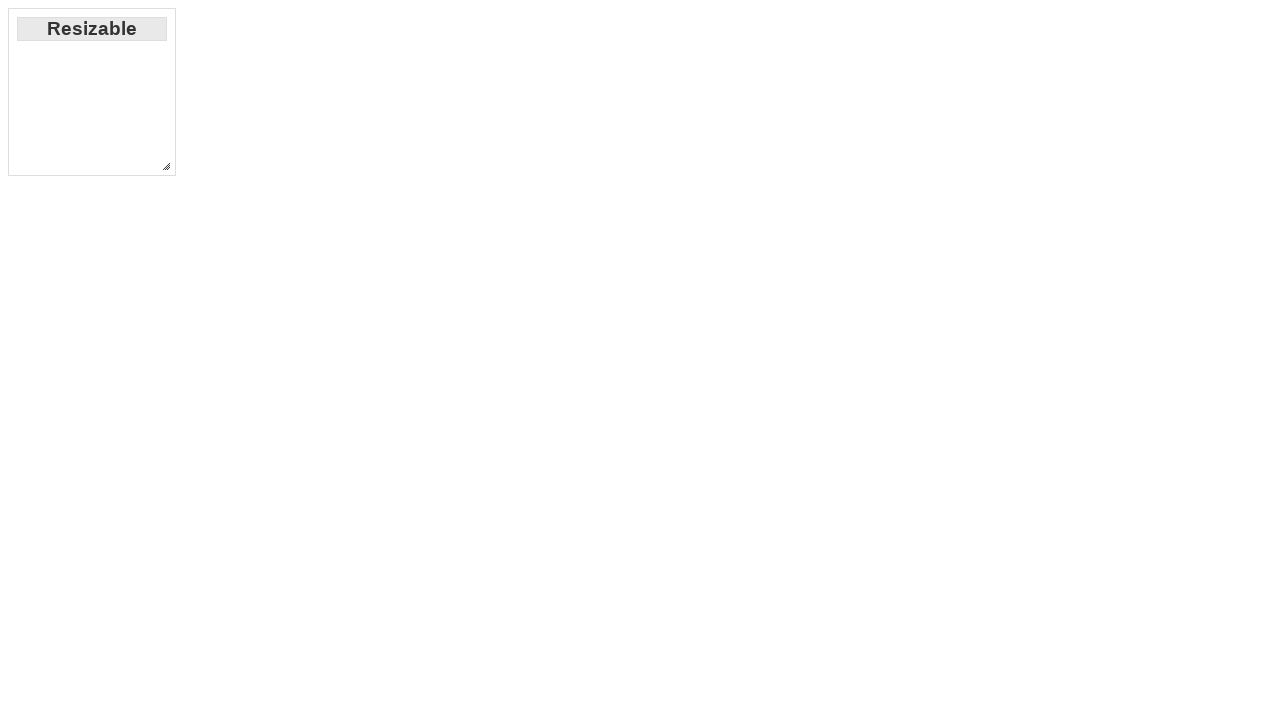

Pressed mouse button down to initiate drag at (166, 166)
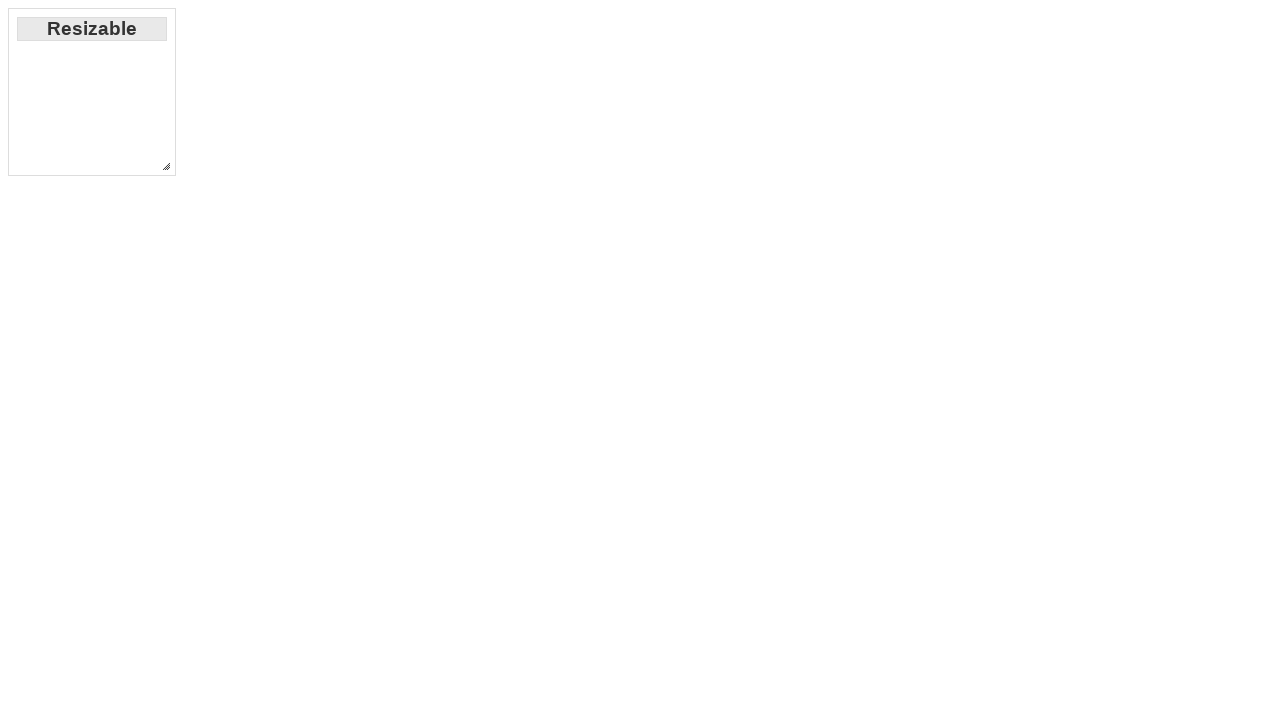

Dragged resize handle 400px diagonally (x and y directions) at (558, 558)
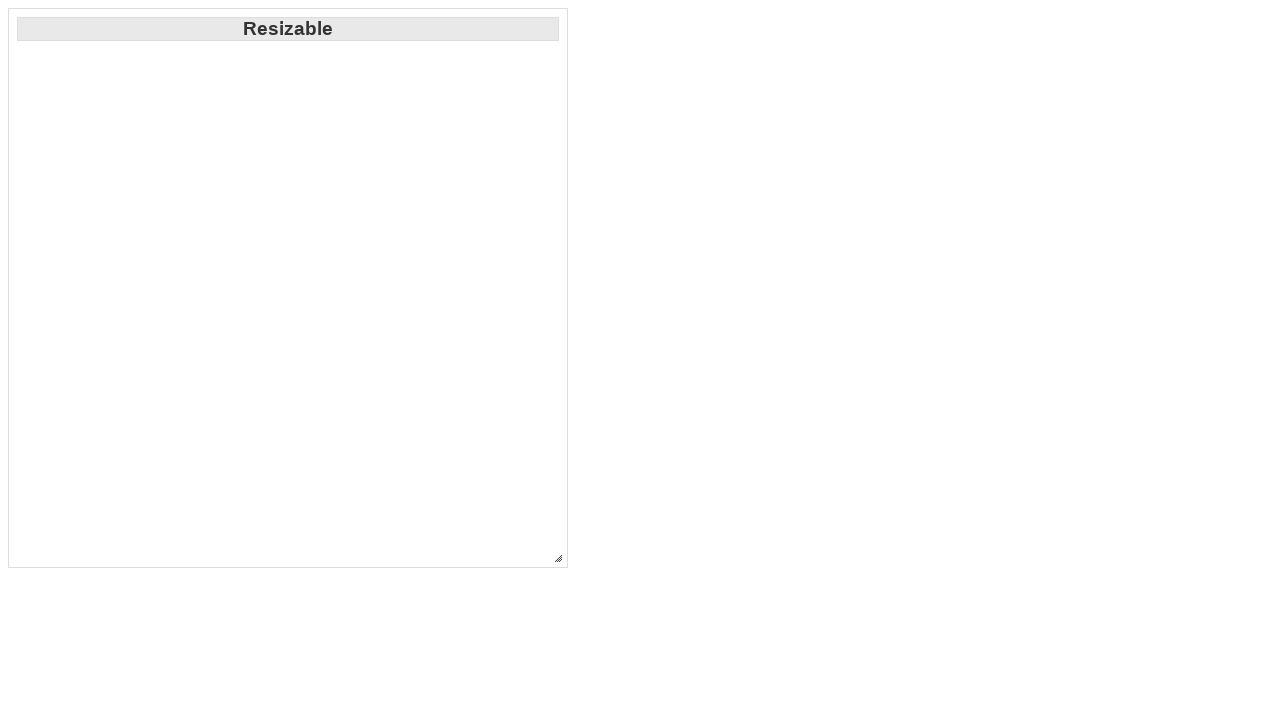

Released mouse button to complete element resize at (558, 558)
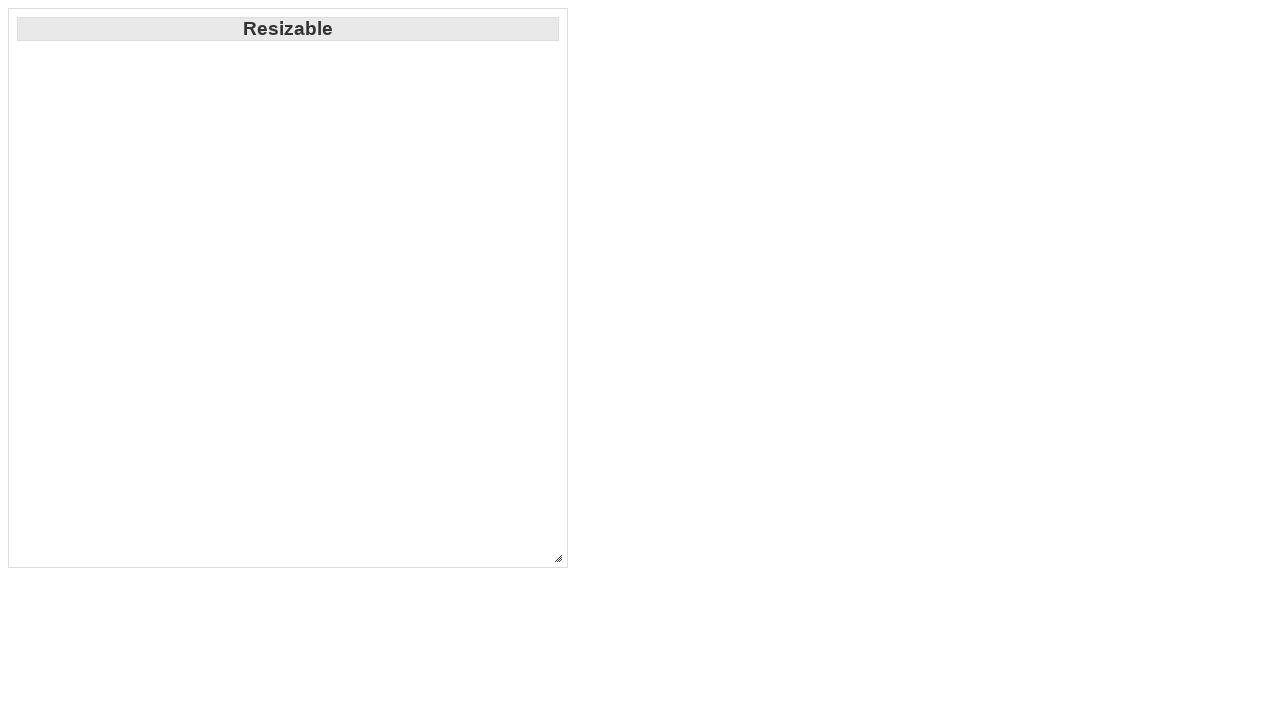

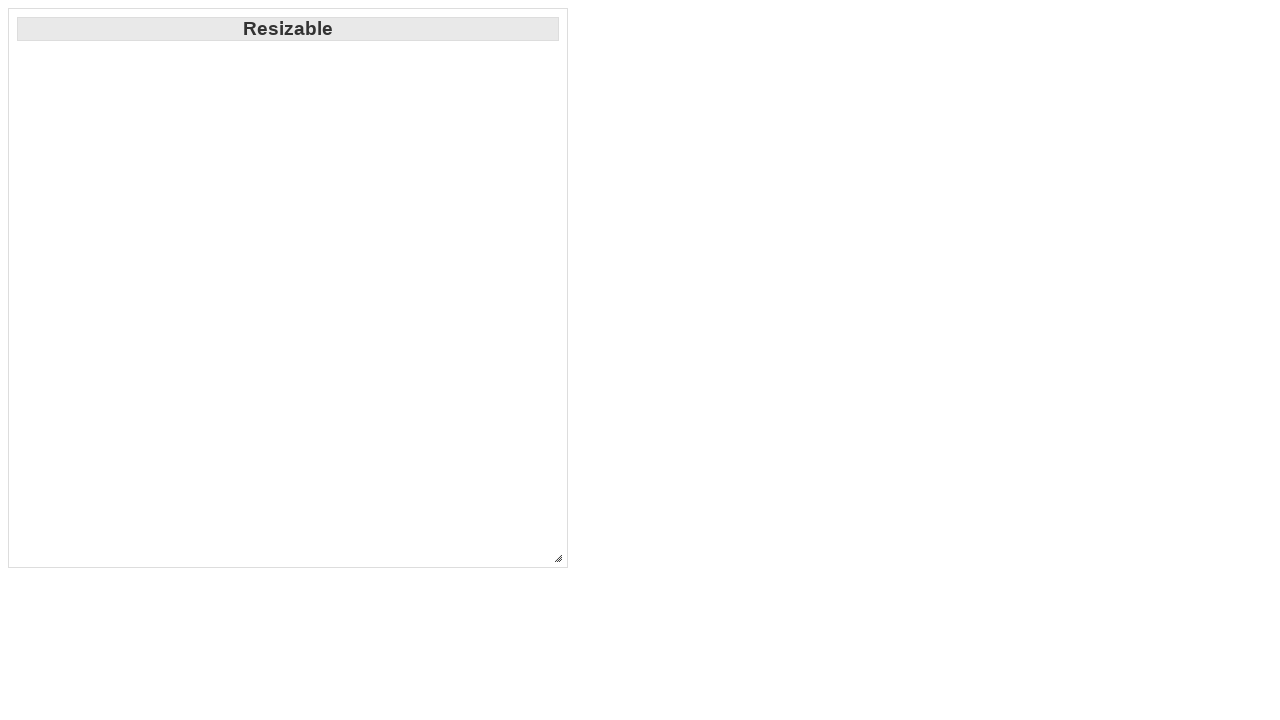